Tests date picker functionality on American Airlines search page by selecting a specific departure date

Starting URL: https://www.americanairlines.in/i18n/moresearch.jsp?locale=en_IN

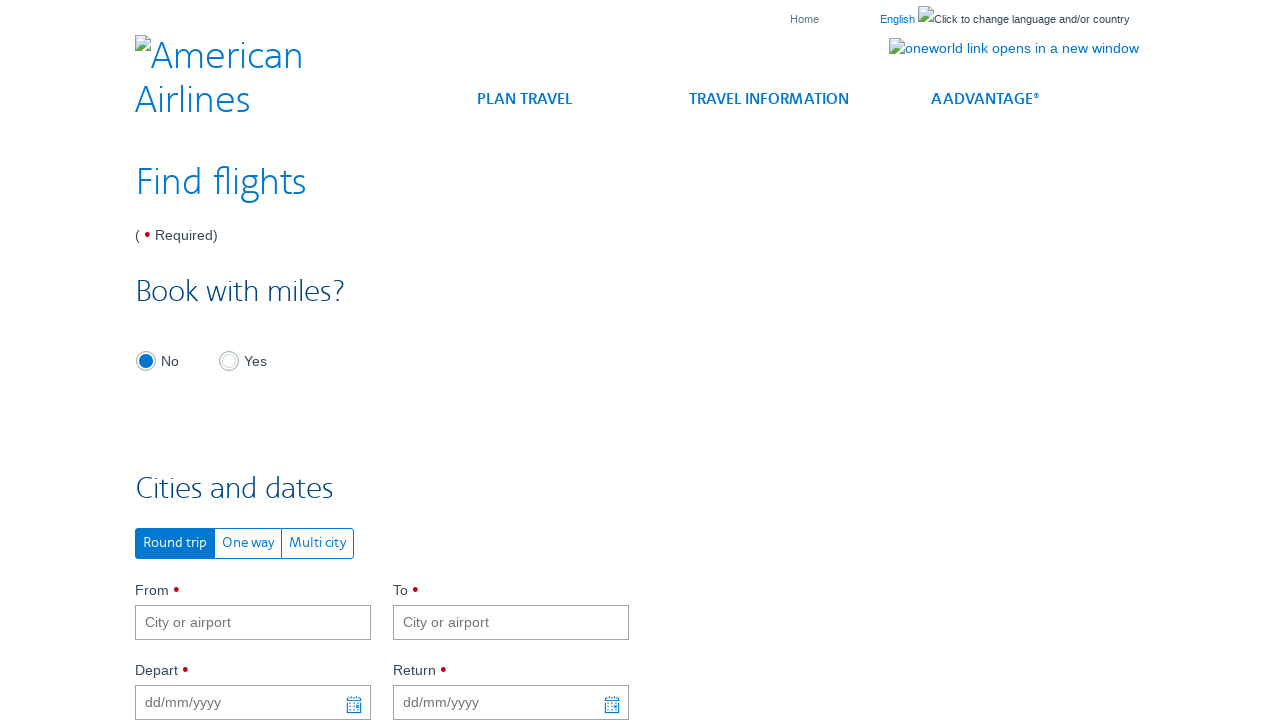

Clicked date picker trigger button to open calendar at (354, 702) on (//button[@class='ui-datepicker-trigger'])[1]
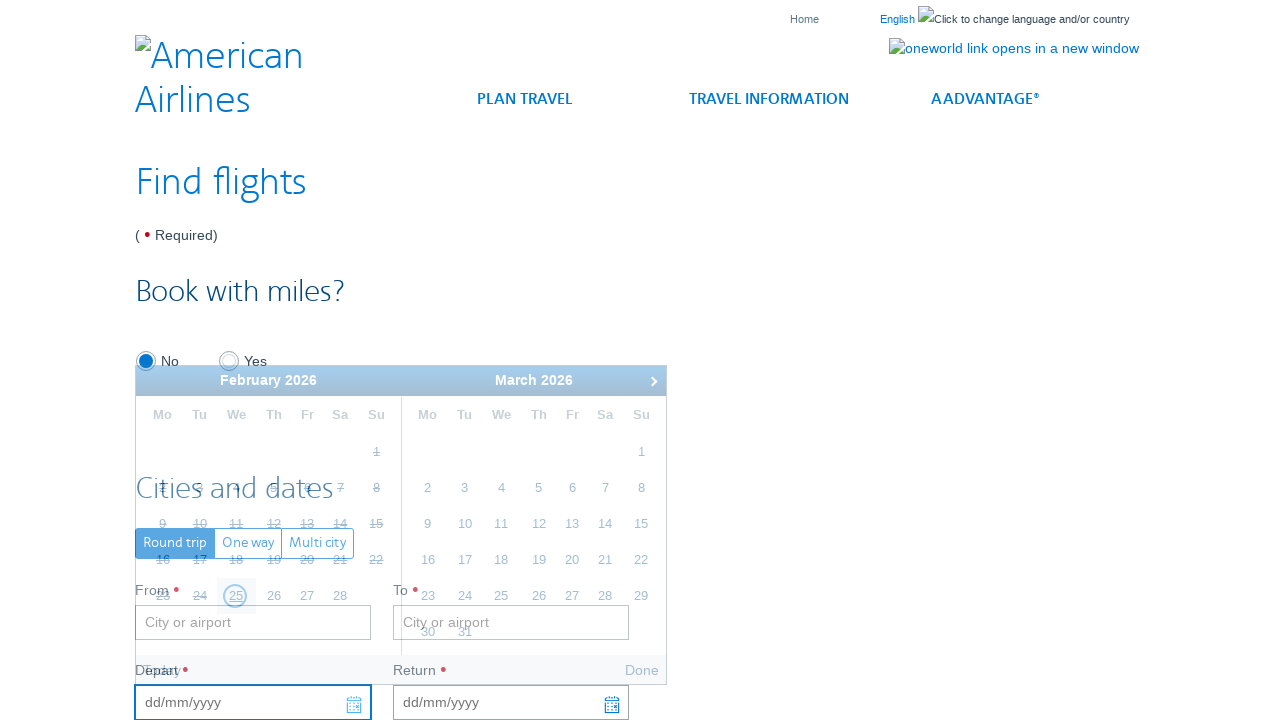

Selected March 15, 2019 from the date picker calendar at (641, 524) on xpath=//span[text()='March']/following::table/descendant::td/a[text()='15']
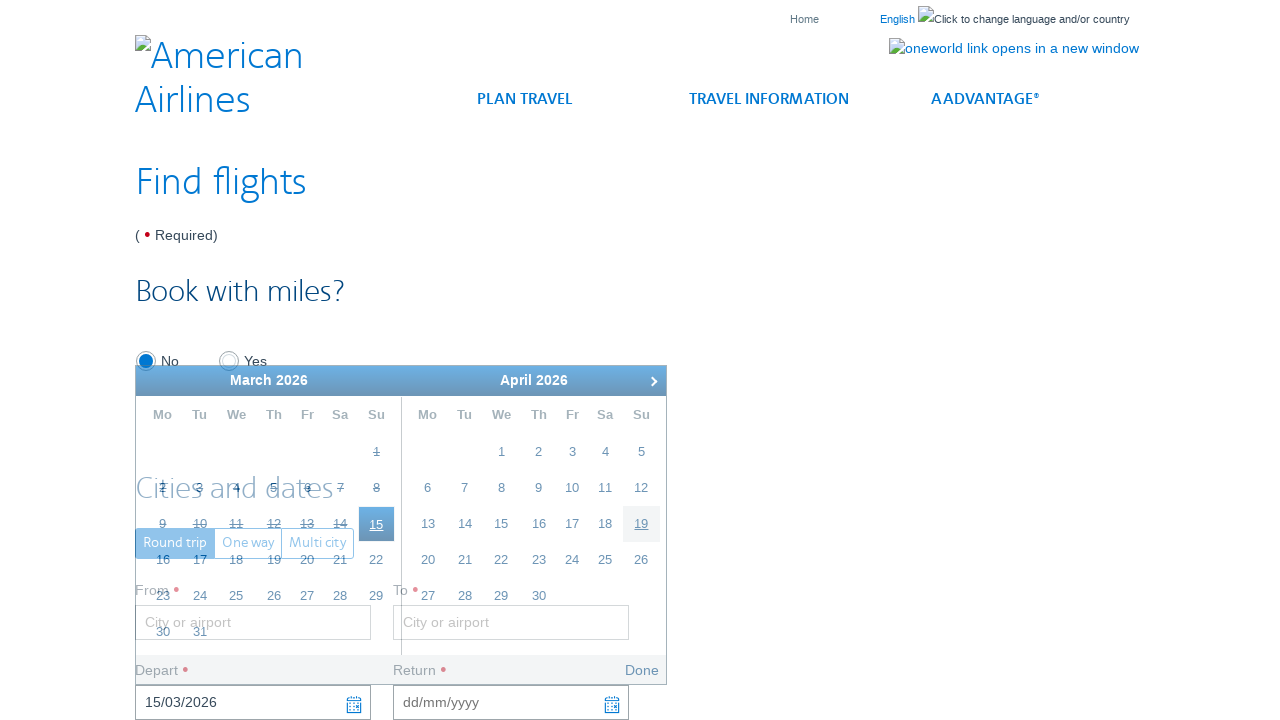

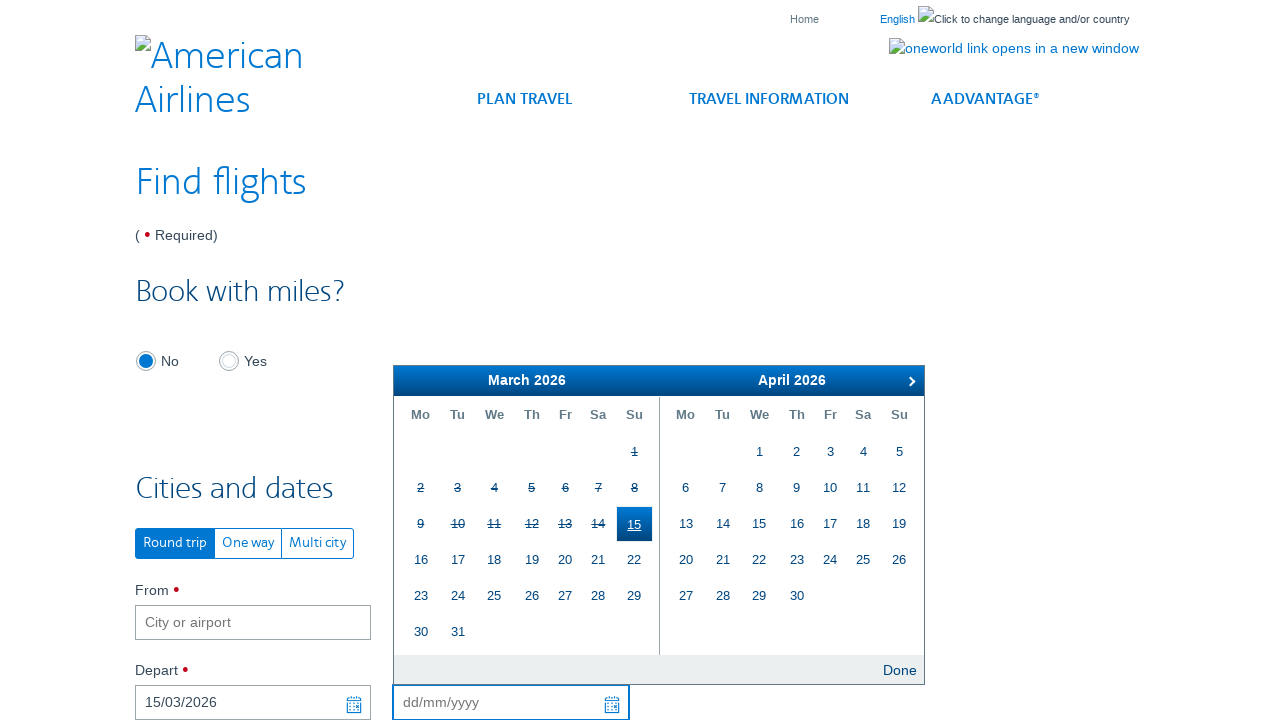